Tests checkbox functionality by clicking on the first checkbox and verifying its selection state

Starting URL: https://the-internet.herokuapp.com/checkboxes

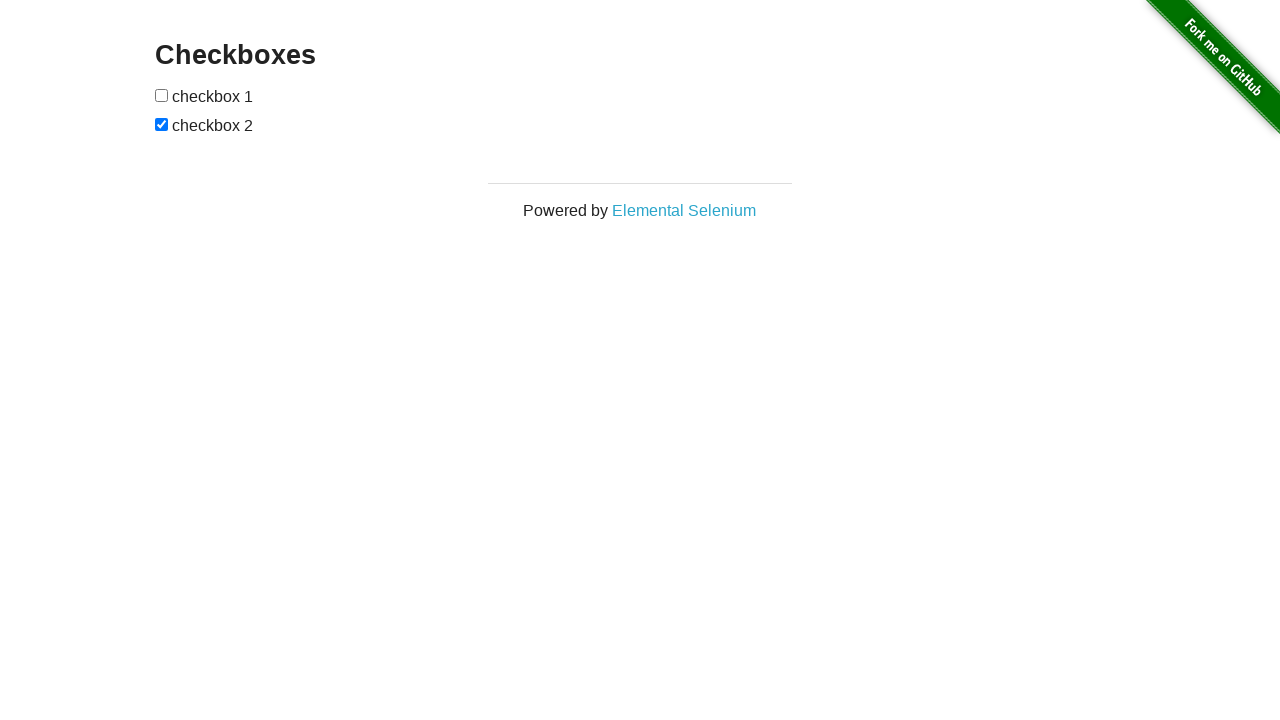

Waited for checkboxes page header to load
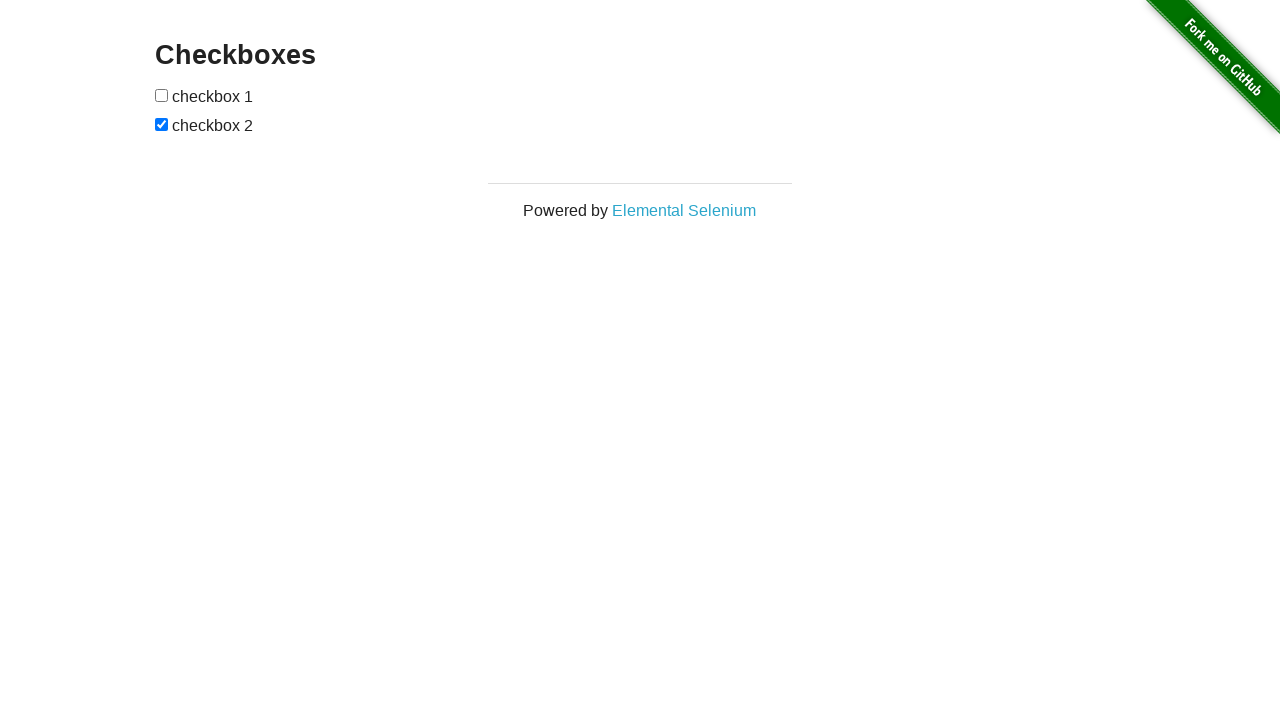

Clicked the first checkbox at (162, 95) on form input >> nth=0
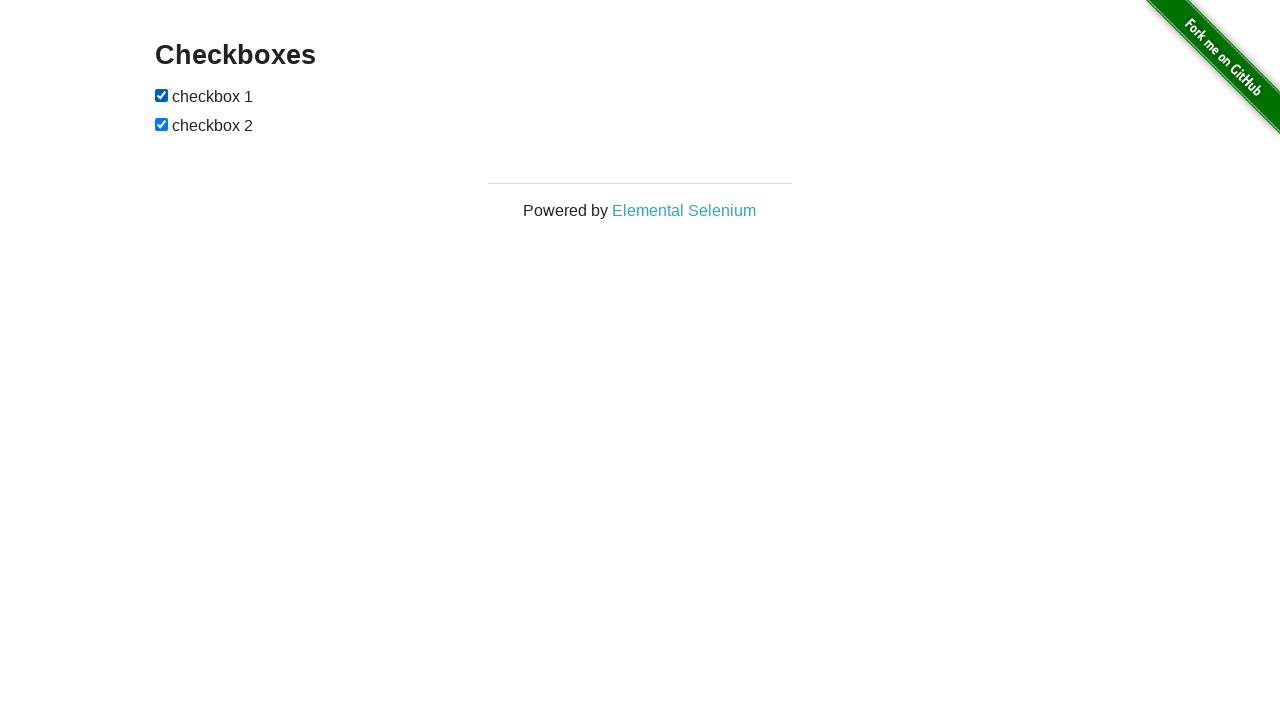

Located the first checkbox element
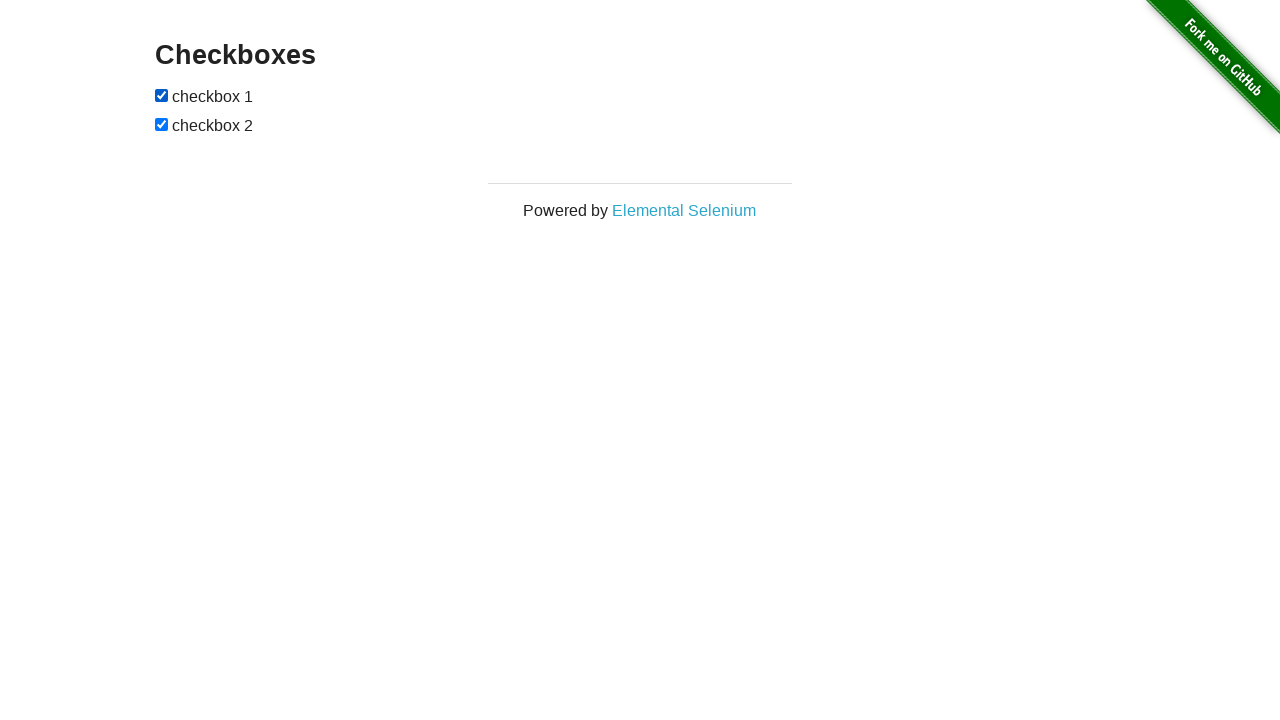

Verified checkbox is selected
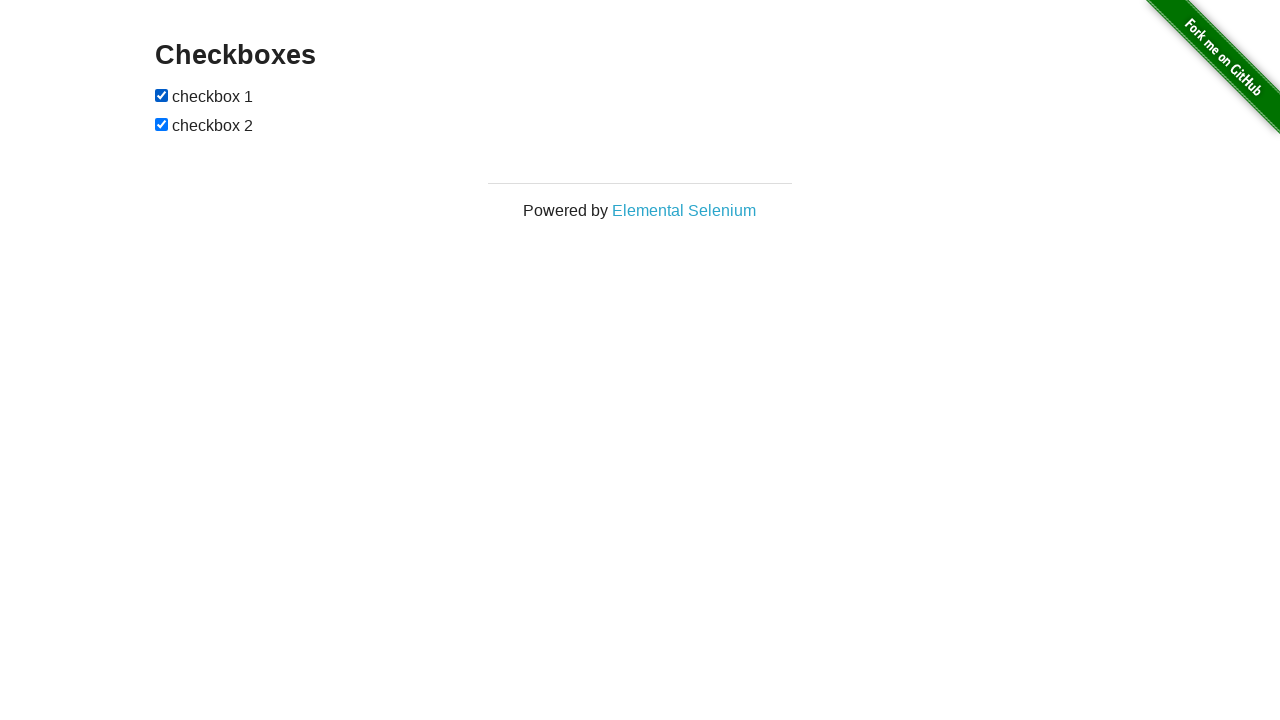

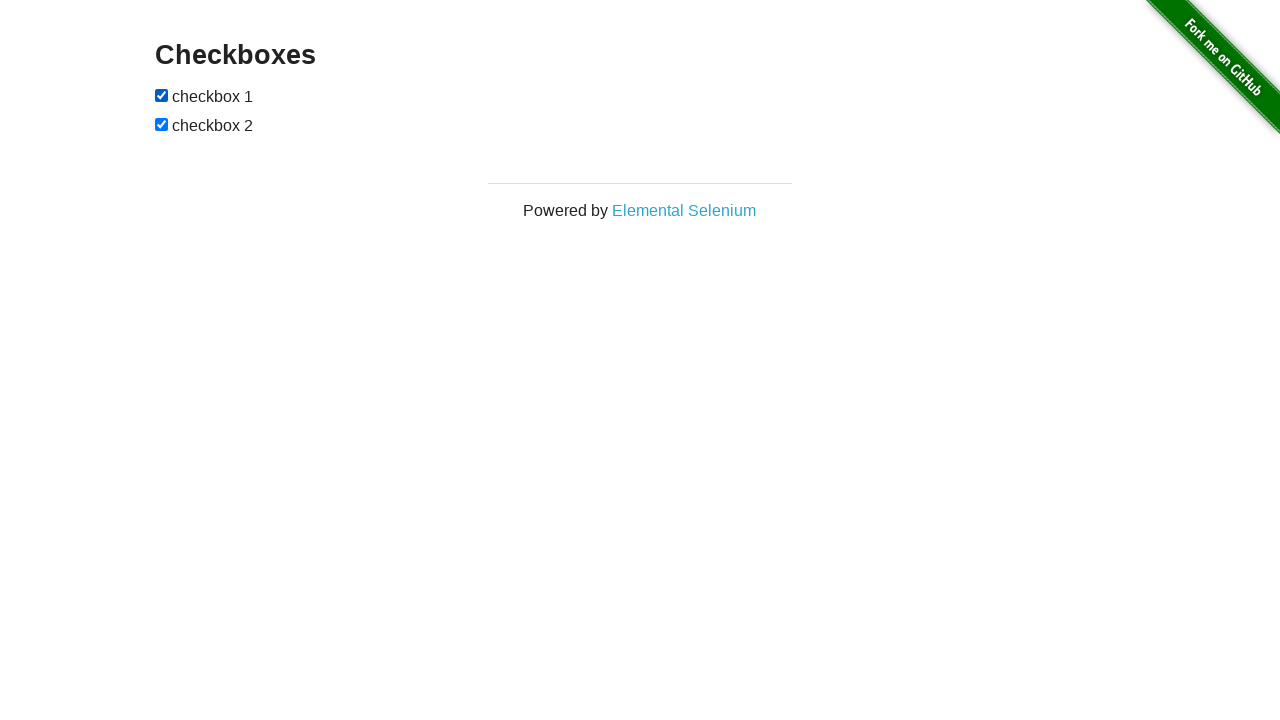